Tests the JPL Space image gallery by clicking the full image button and verifying the featured image modal loads correctly.

Starting URL: https://data-class-jpl-space.s3.amazonaws.com/JPL_Space/index.html

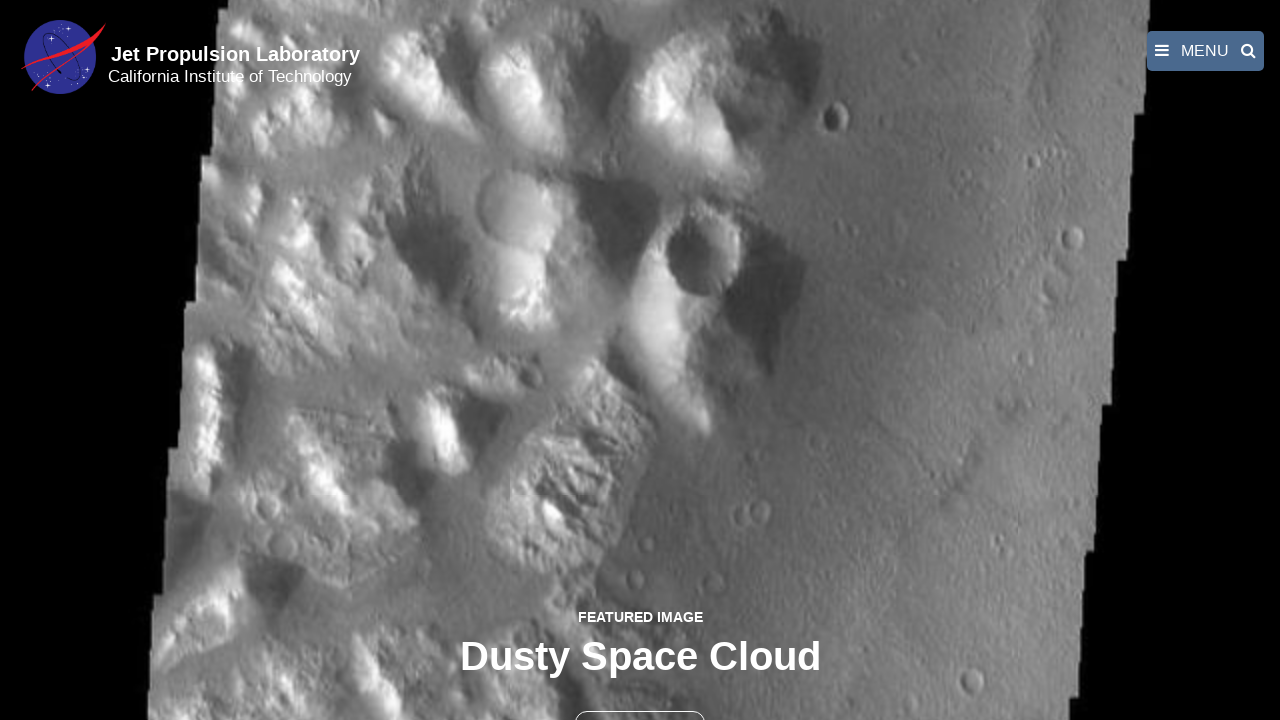

Clicked the full image button to open featured image modal at (640, 699) on button >> nth=1
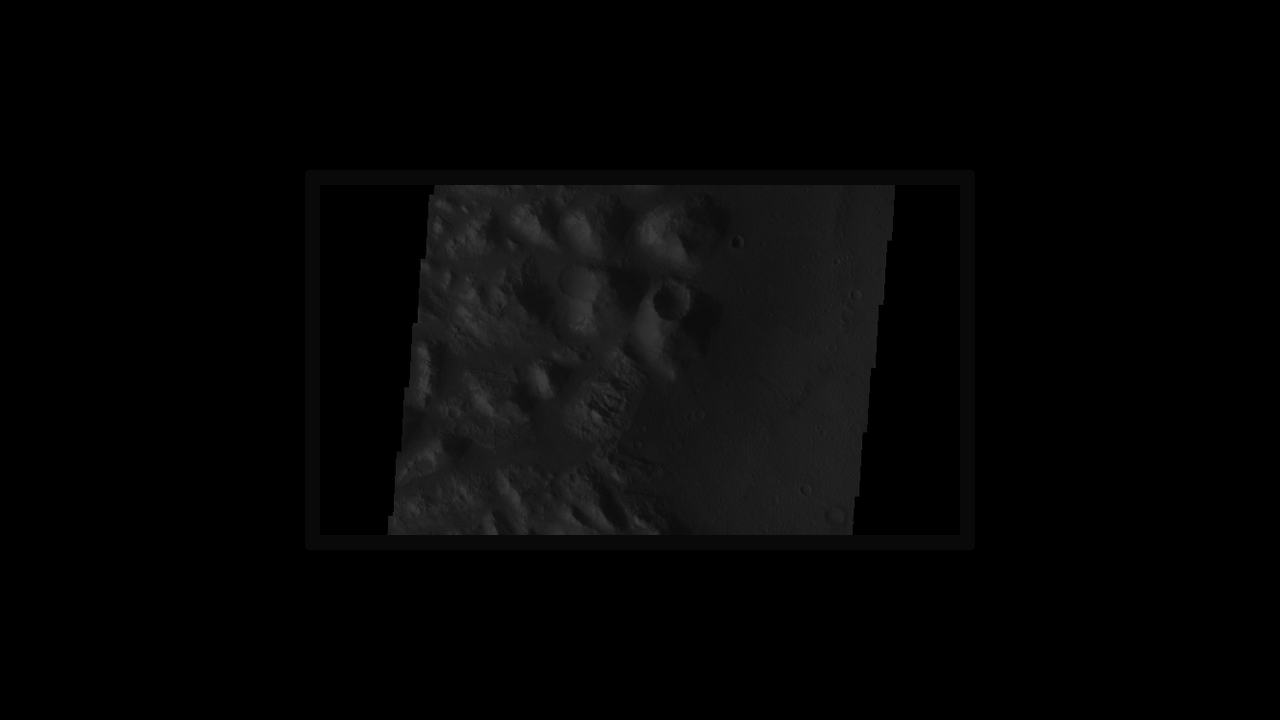

Featured image modal loaded with full resolution image
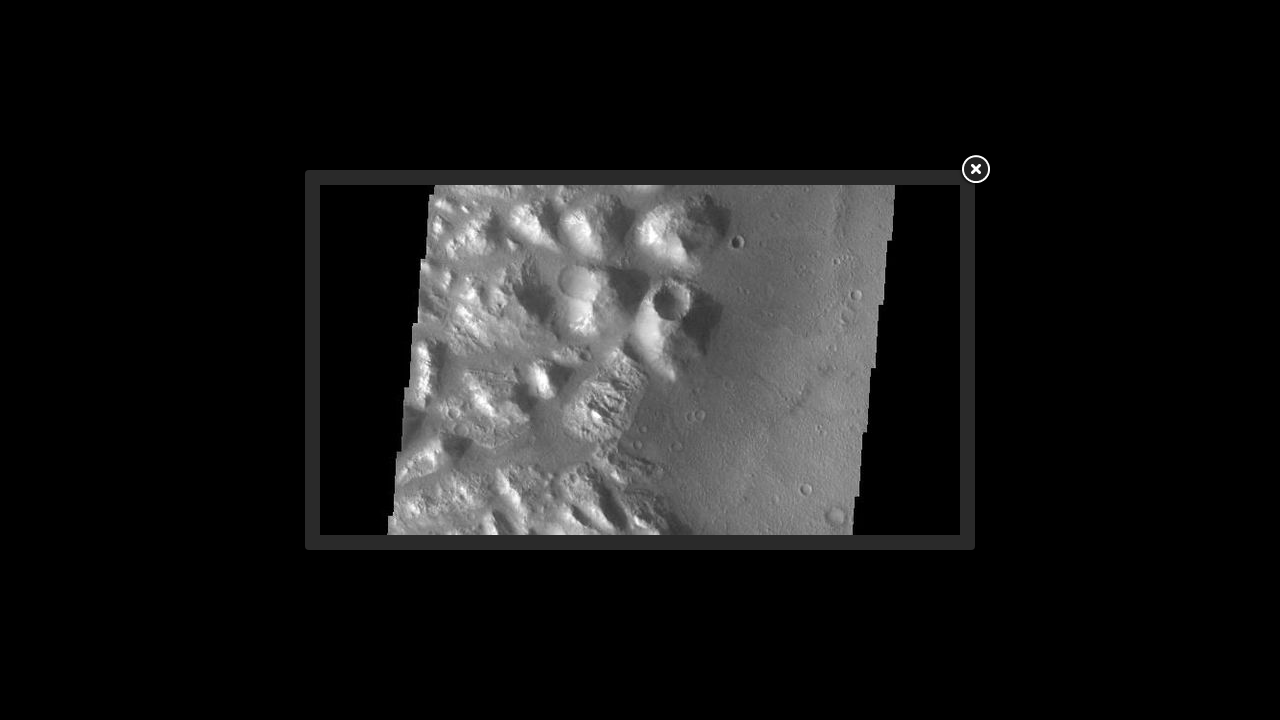

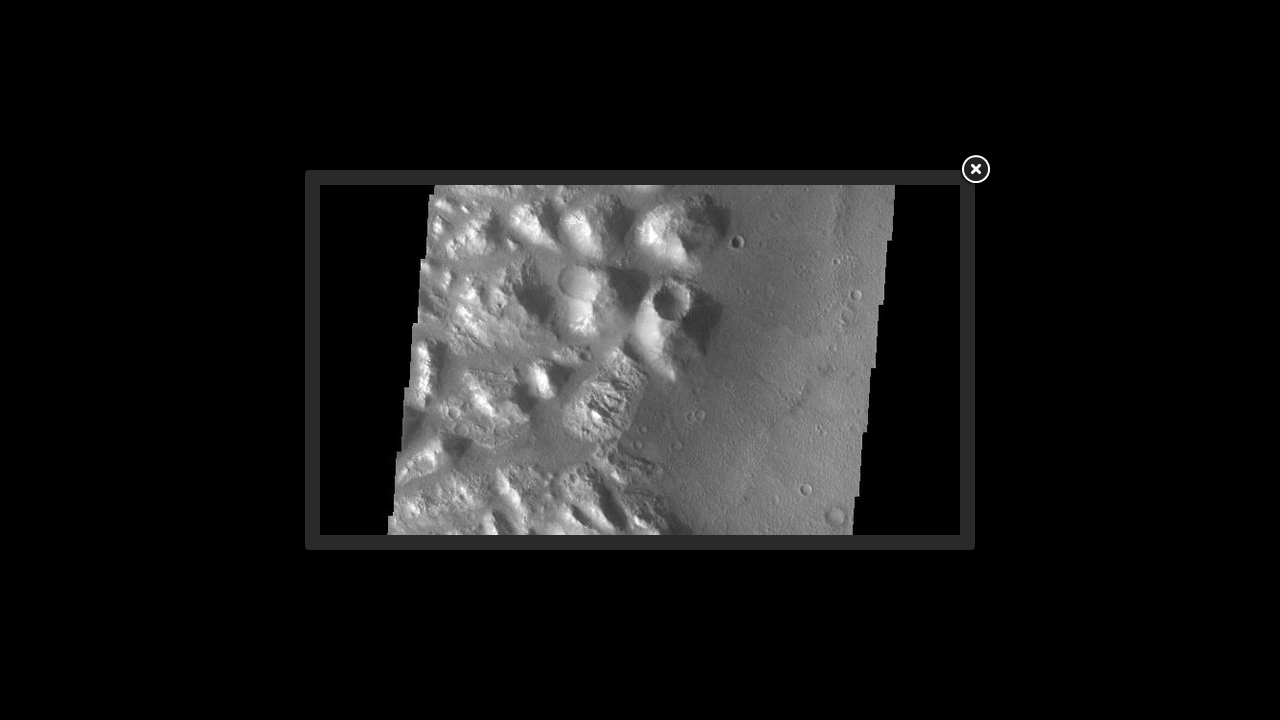